Tests a practice form on demoqa.com by filling in first name, last name, selecting a date of birth, entering a subject, and providing a current address.

Starting URL: https://demoqa.com/automation-practice-form

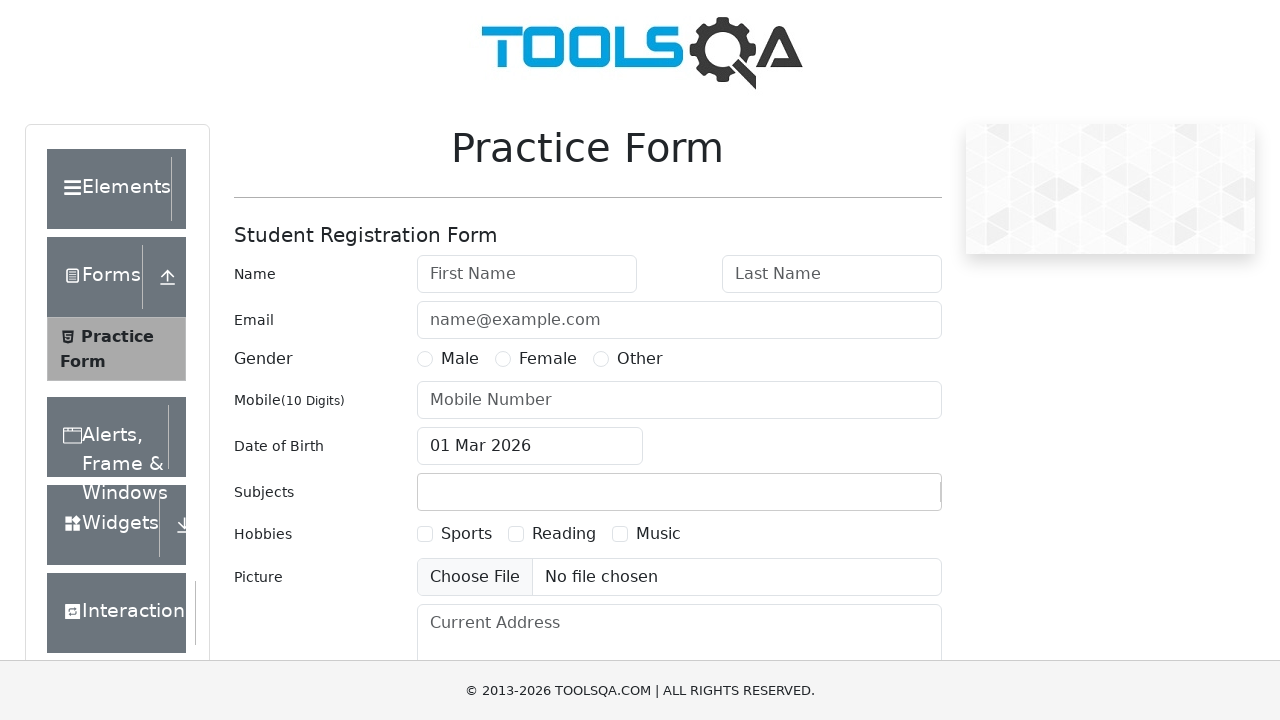

Filled first name field with 'Timur' on #firstName
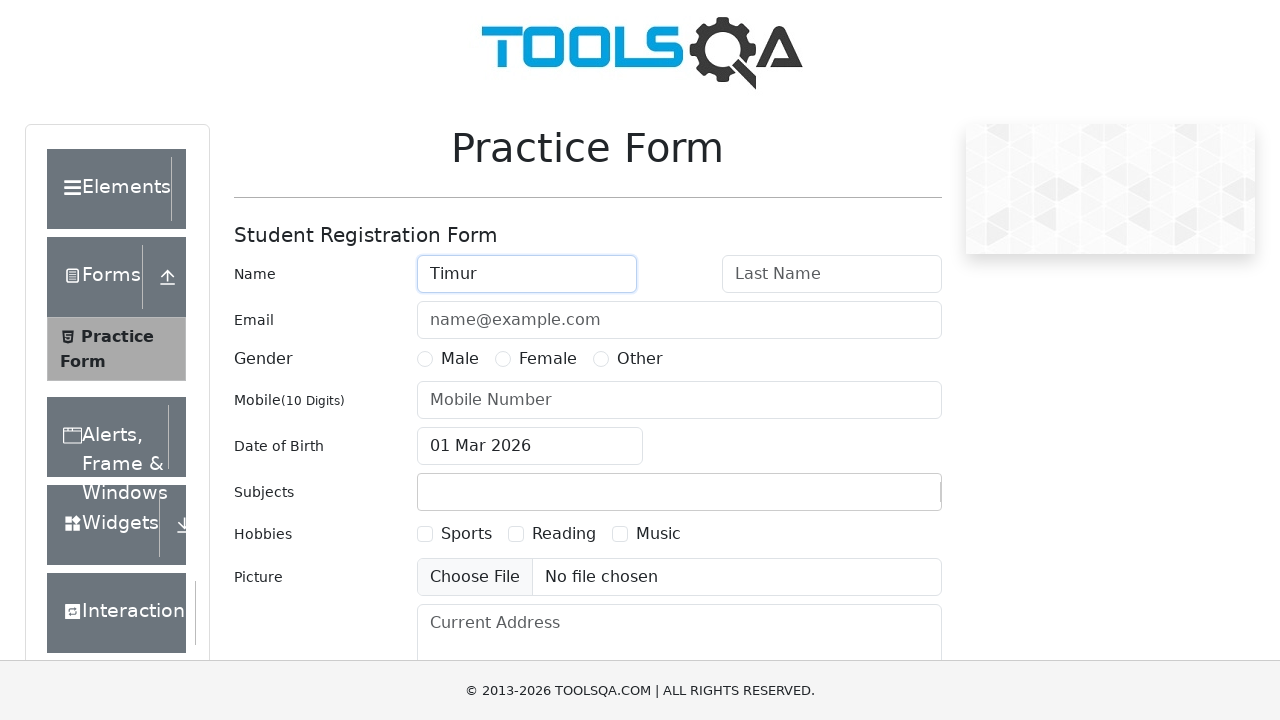

Filled last name field with 'Abylaev' on #lastName
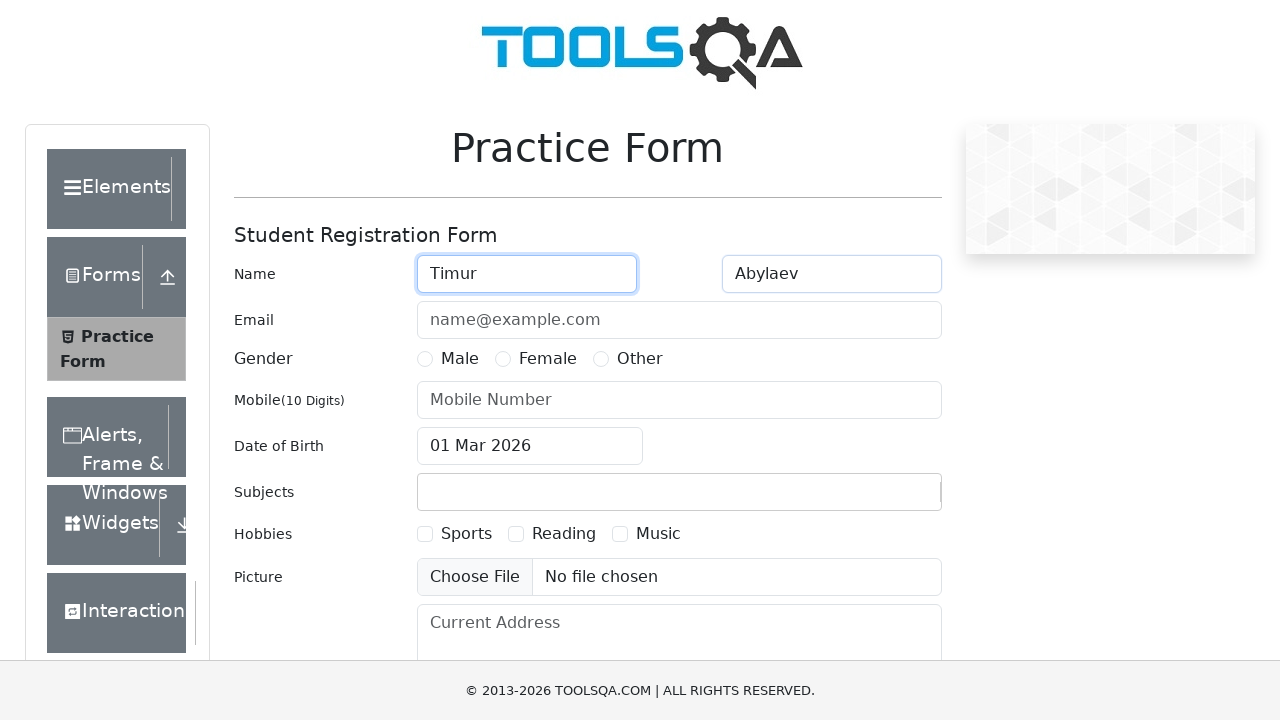

Clicked date of birth input to open date picker at (530, 446) on #dateOfBirthInput
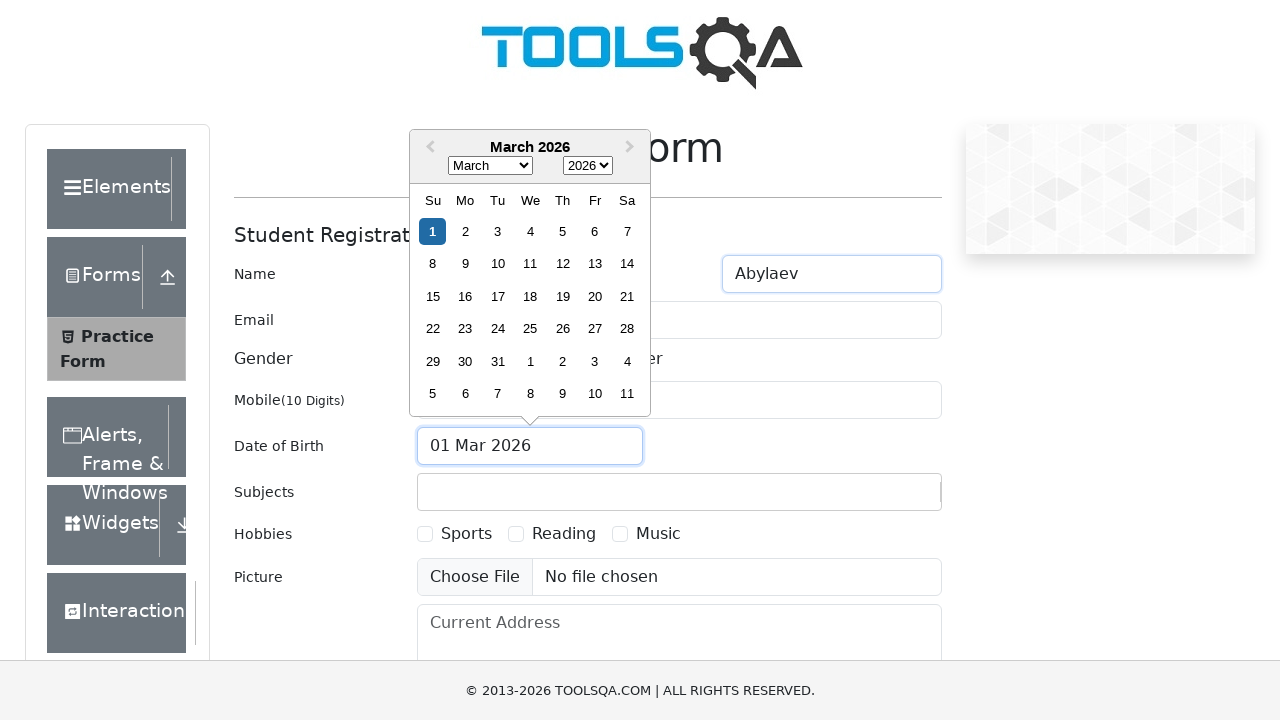

Selected September from month dropdown on .react-datepicker__month-select
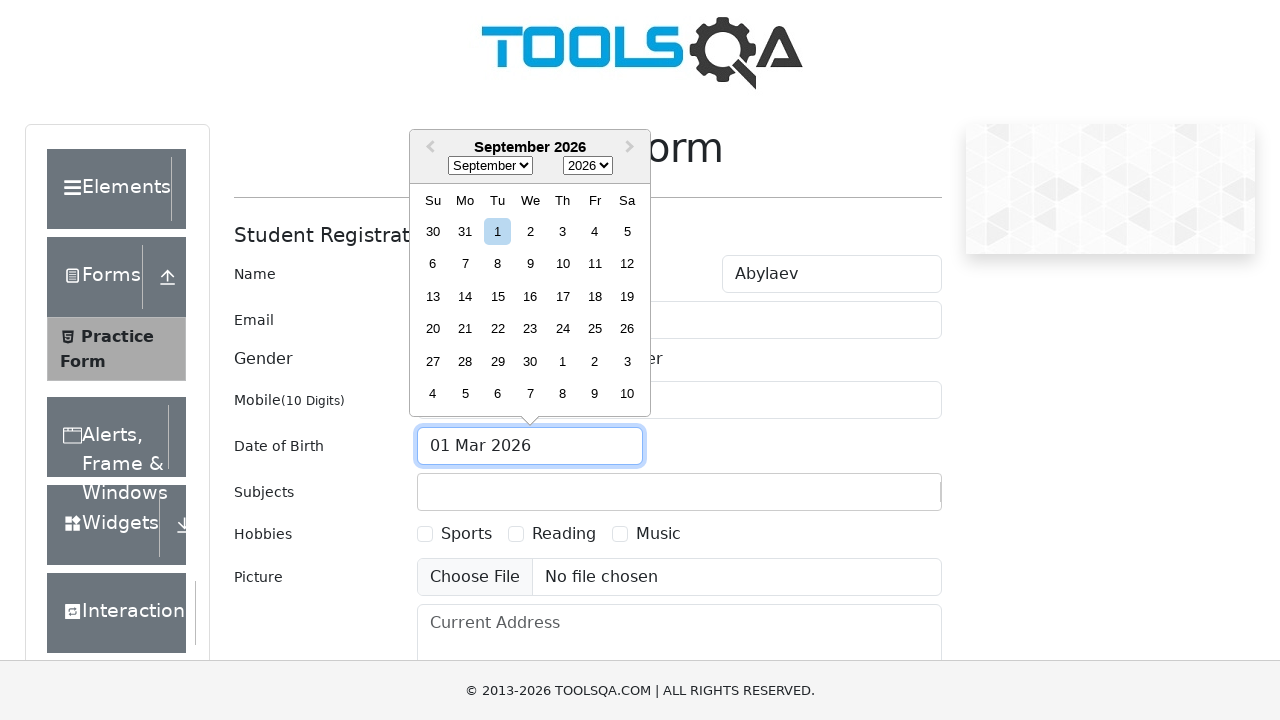

Selected 1992 from year dropdown on .react-datepicker__year-select
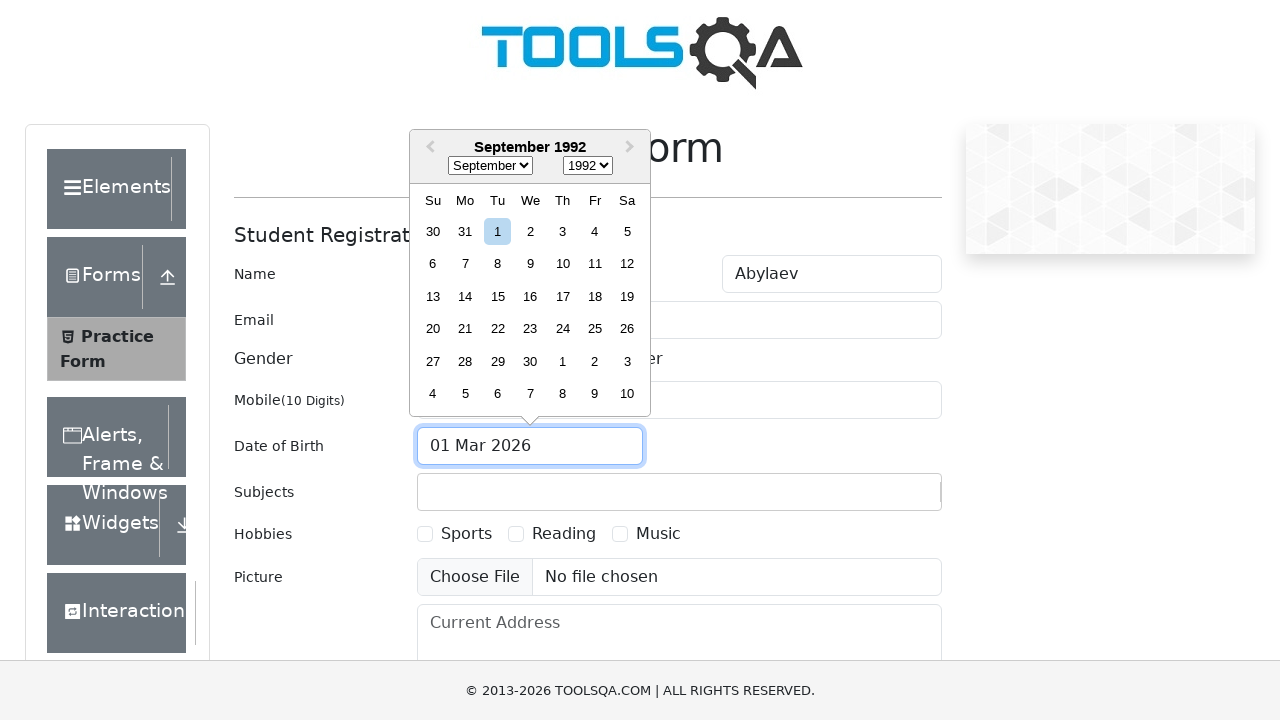

Selected September 7th, 1992 as date of birth at (465, 264) on div[aria-label='Choose Monday, September 7th, 1992']
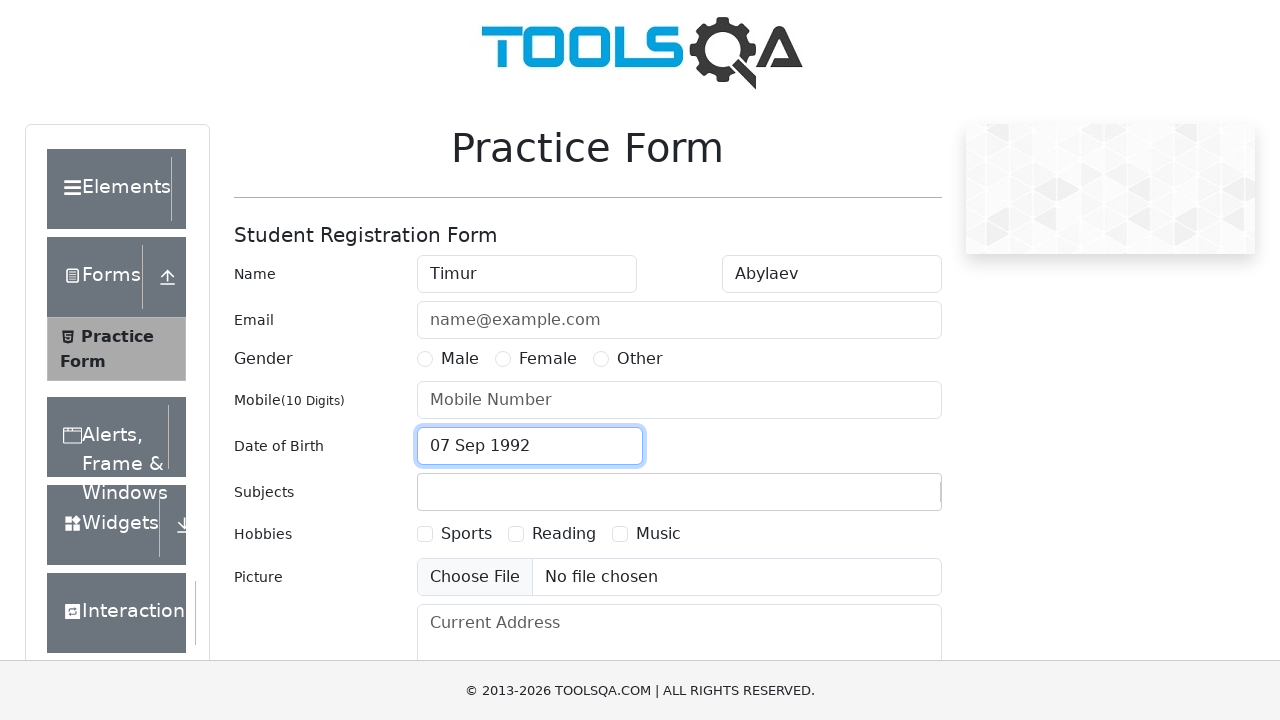

Filled subjects field with 'QA Automation course' on #subjectsInput
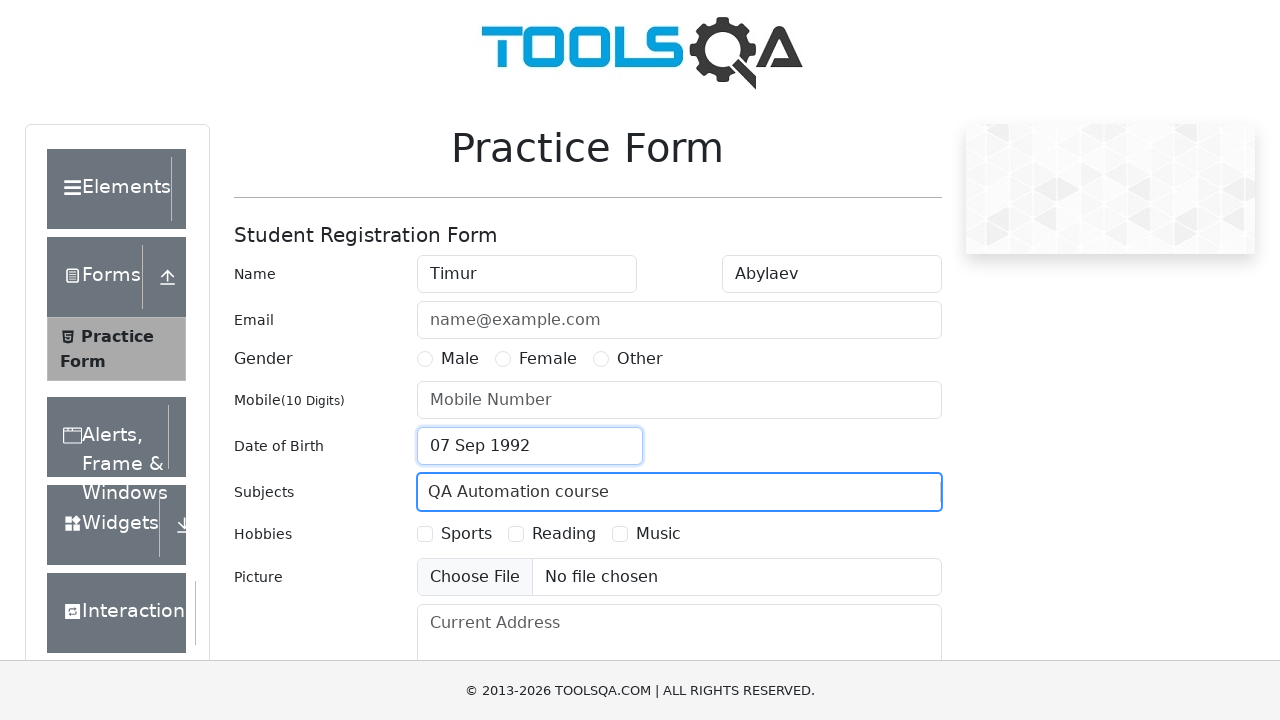

Pressed Enter to confirm subject entry on #subjectsInput
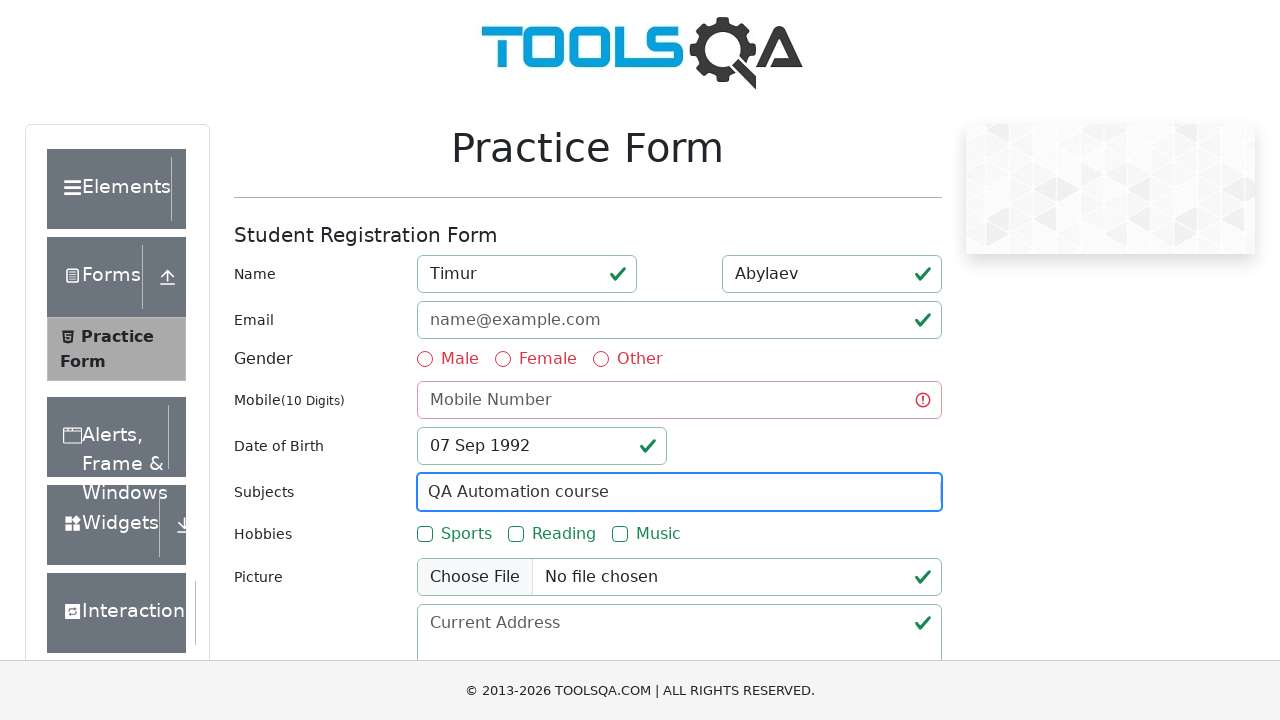

Filled current address field with 'Abay st.44, 26/1, dsds332' on #currentAddress
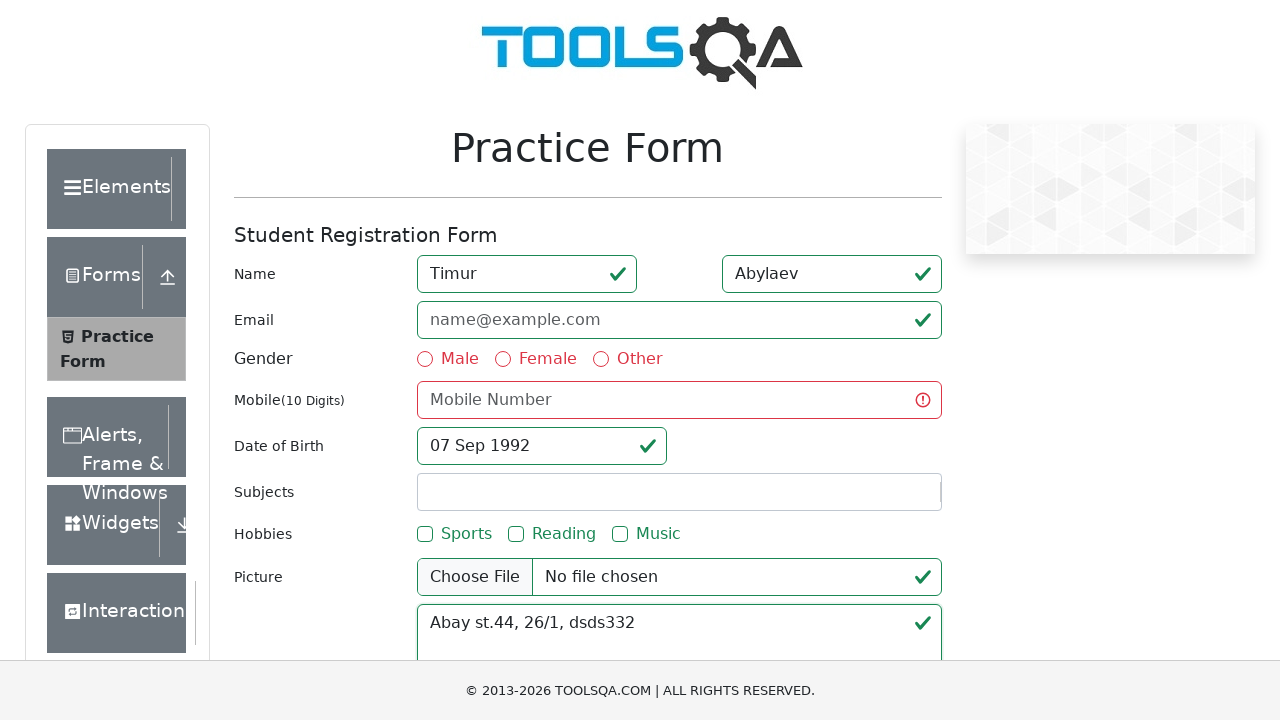

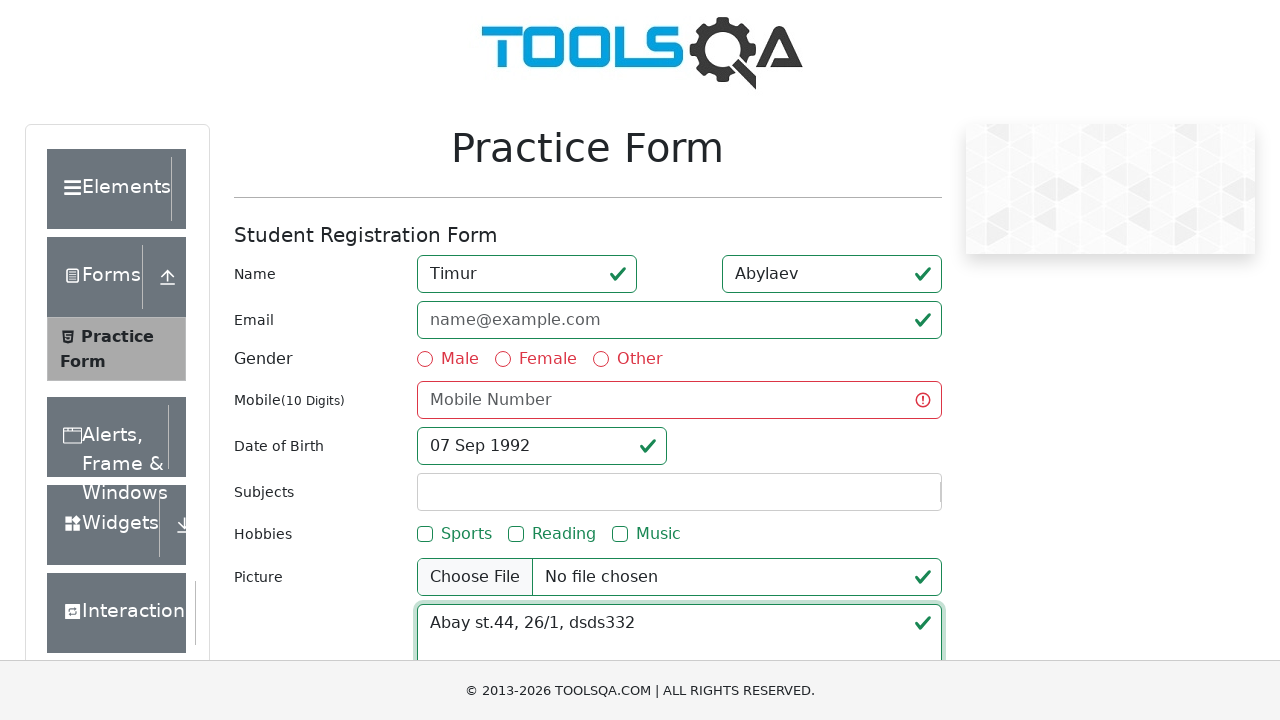